Extracts a value from an element's custom attribute, calculates a mathematical result using that value, fills in an answer field, checks two checkboxes, and submits the form.

Starting URL: http://suninjuly.github.io/get_attribute.html

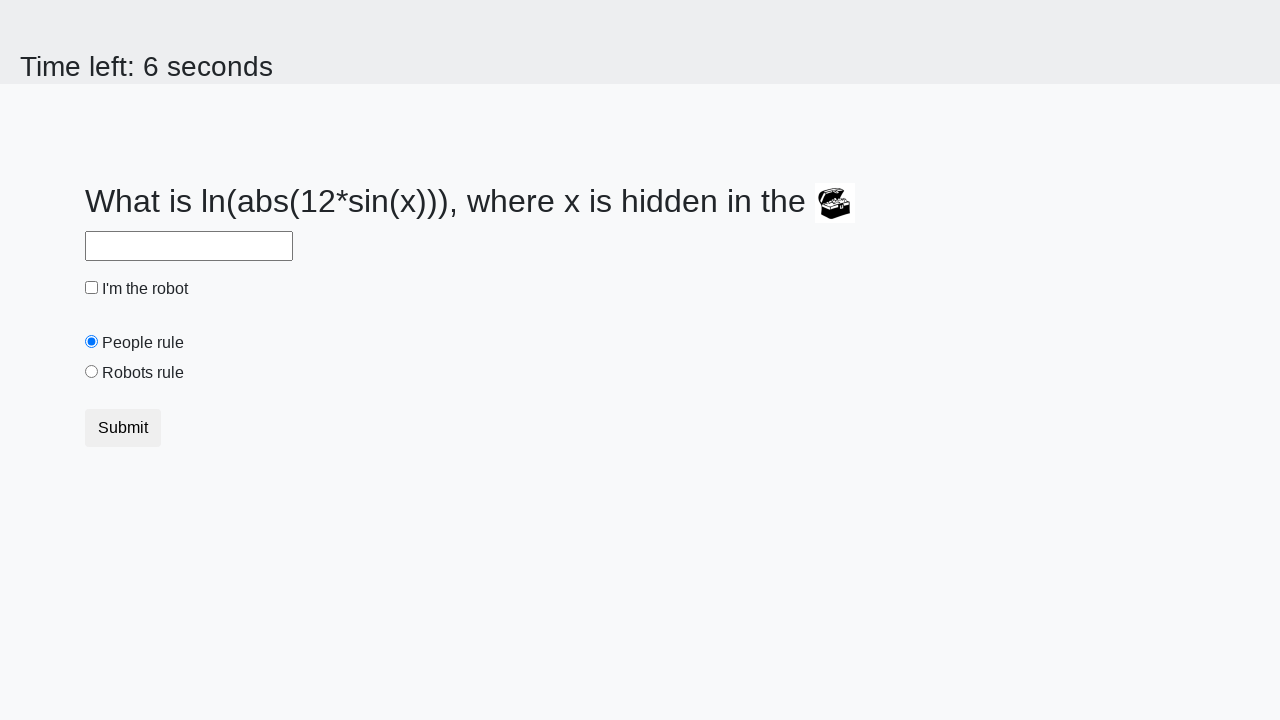

Located treasure element with custom attribute
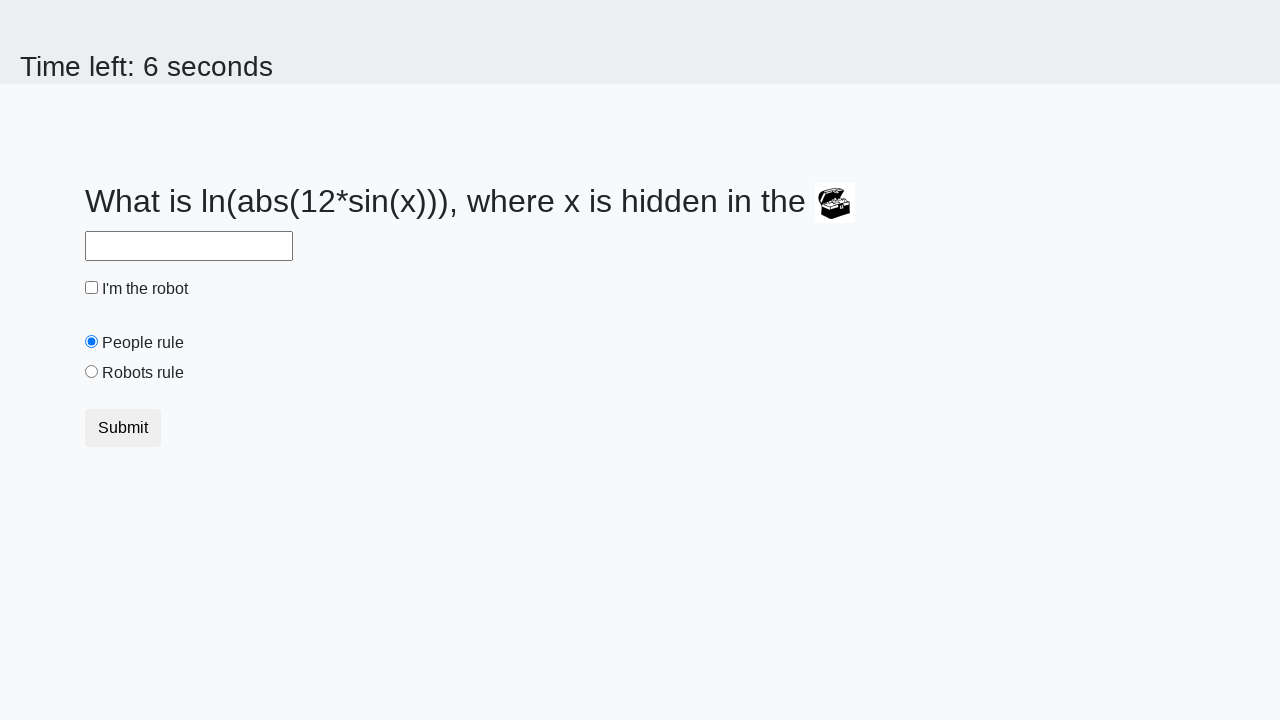

Extracted valuex attribute from treasure element
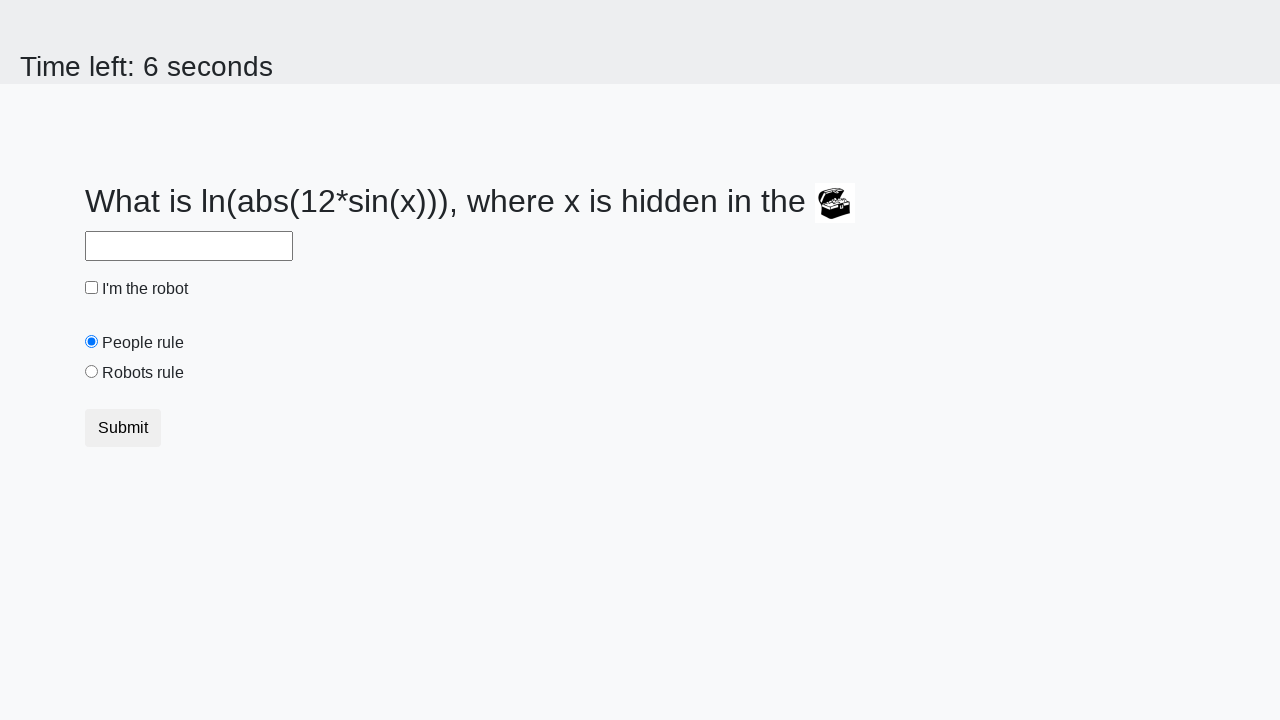

Calculated mathematical result using extracted value
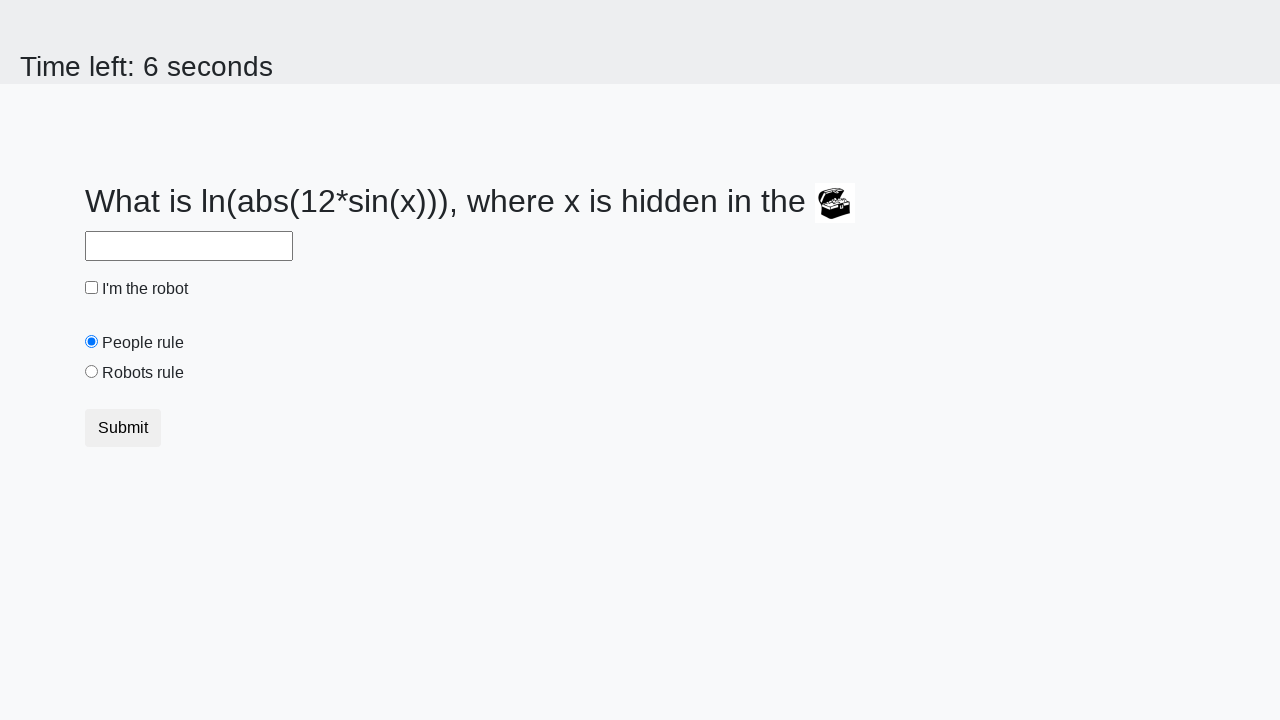

Filled answer field with calculated result on #answer
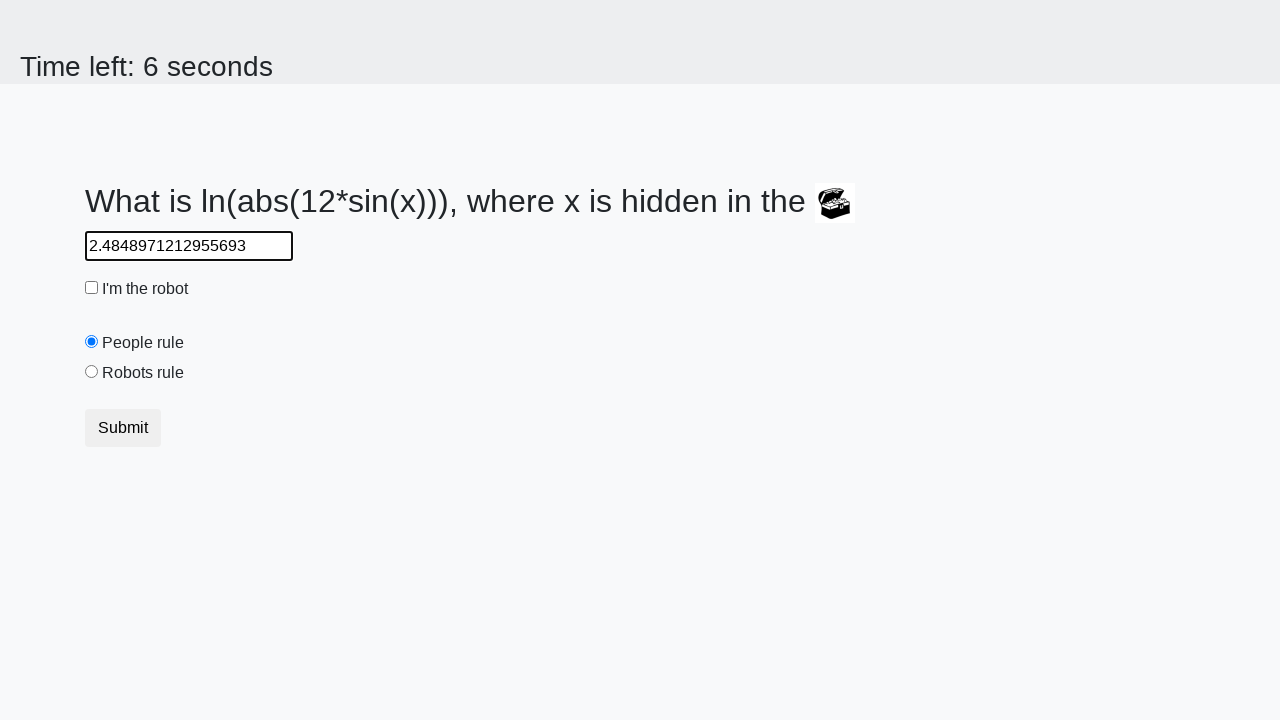

Checked robot checkbox at (92, 288) on #robotCheckbox
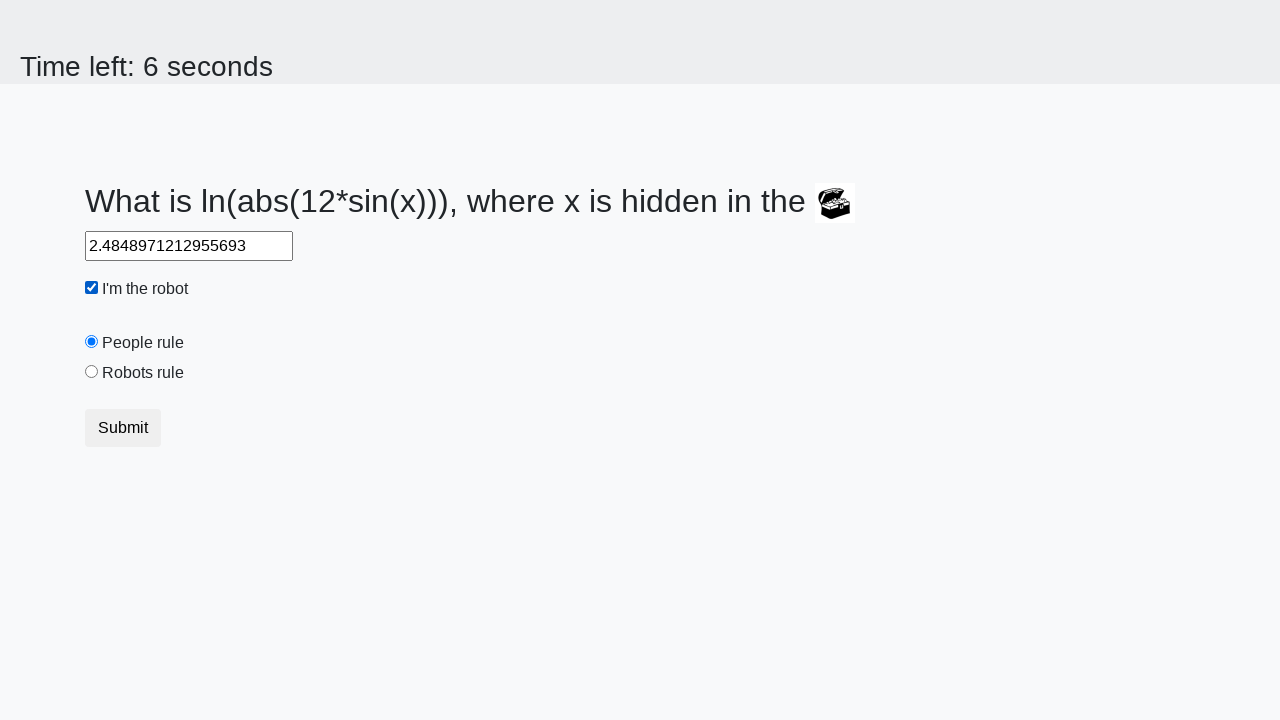

Checked robots rule checkbox at (92, 372) on #robotsRule
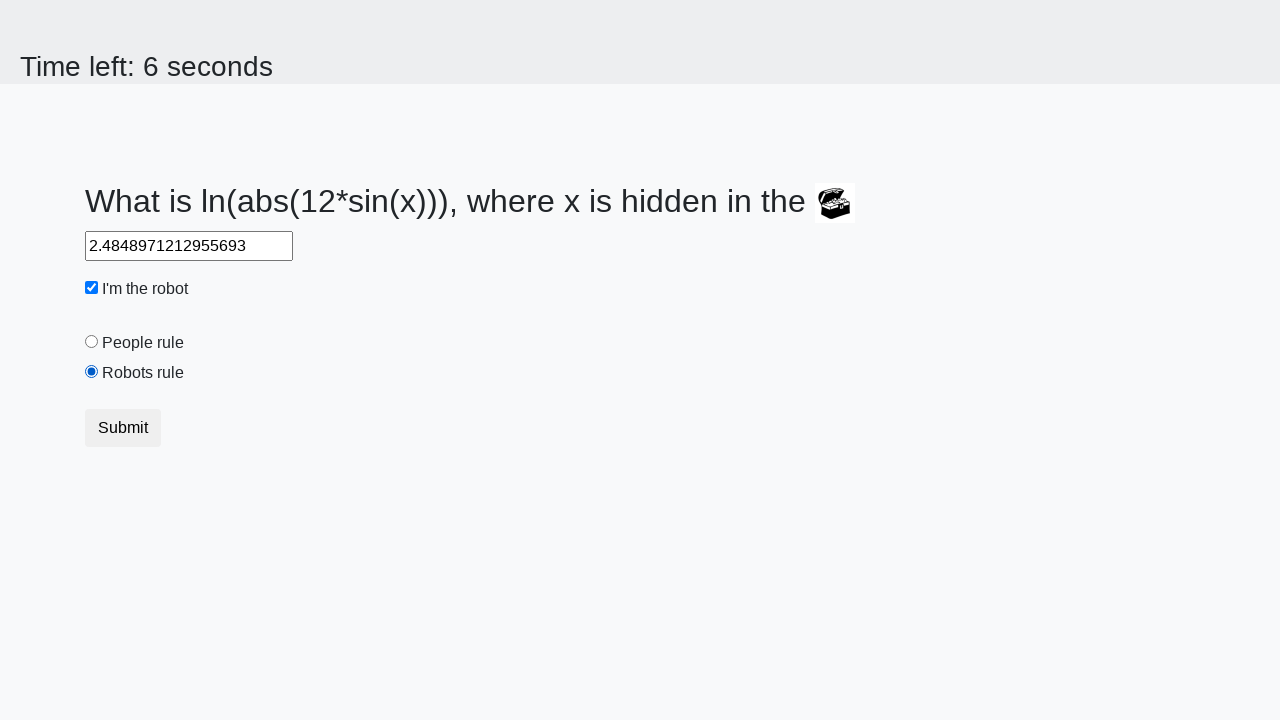

Clicked submit button to complete form at (123, 428) on button[type='submit']
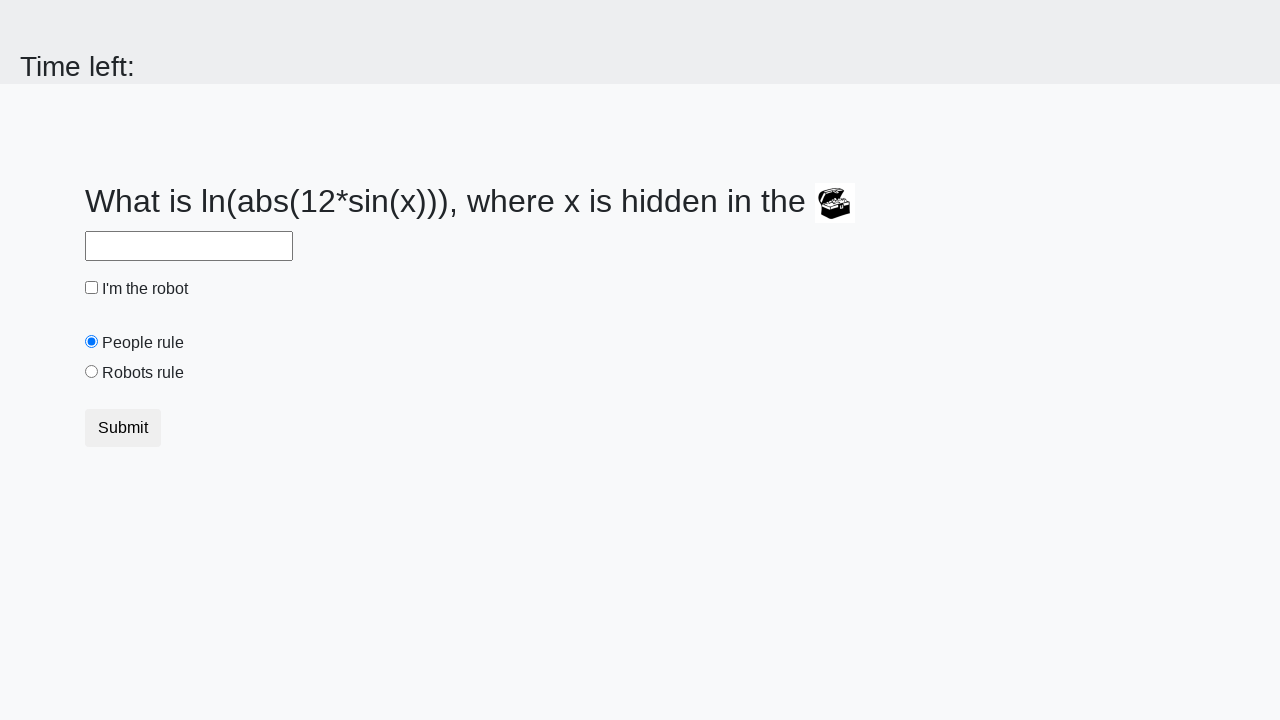

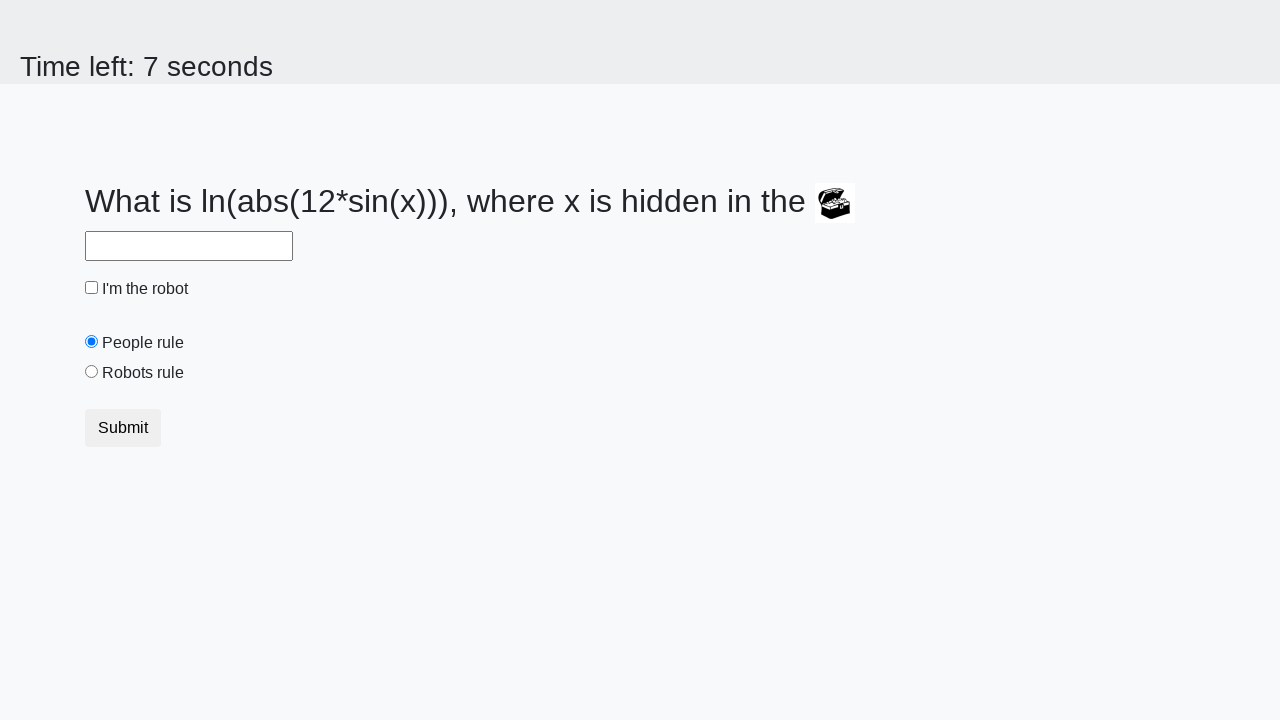